Tests editing a todo item by double-clicking, modifying text, and pressing Enter

Starting URL: https://demo.playwright.dev/todomvc

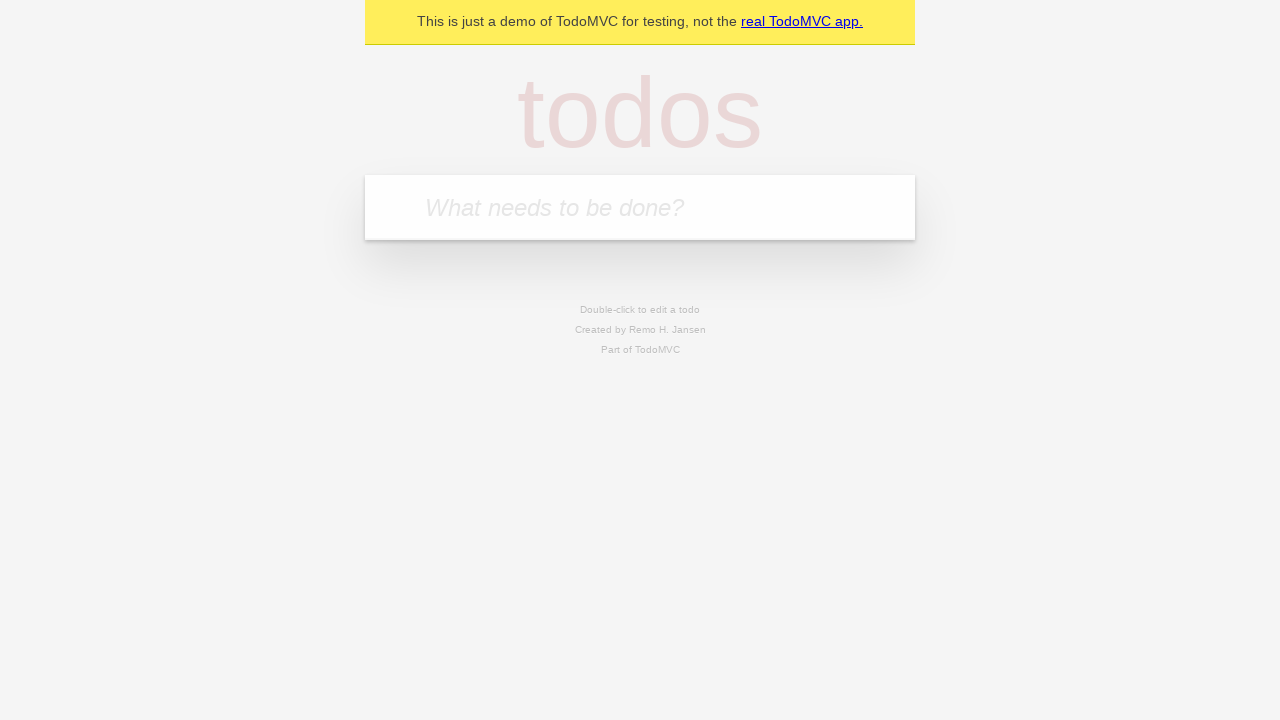

Filled new todo input with 'buy some cheese' on internal:attr=[placeholder="What needs to be done?"i]
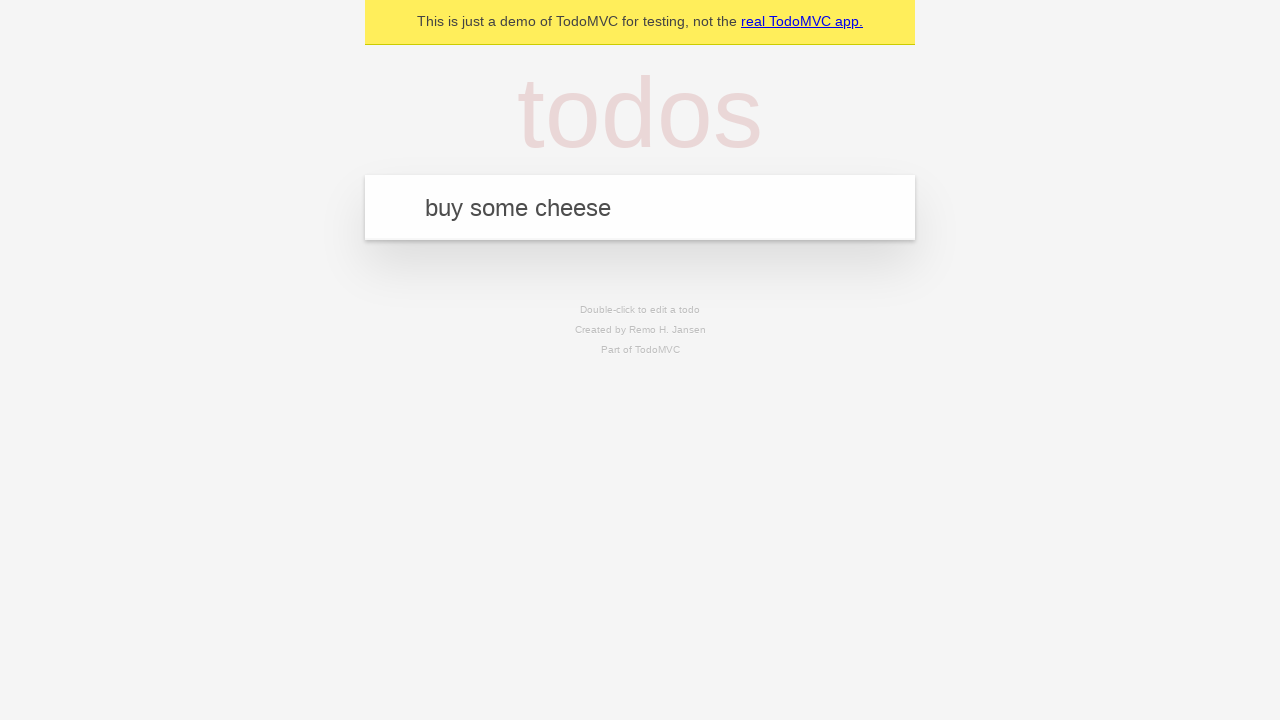

Pressed Enter to create first todo on internal:attr=[placeholder="What needs to be done?"i]
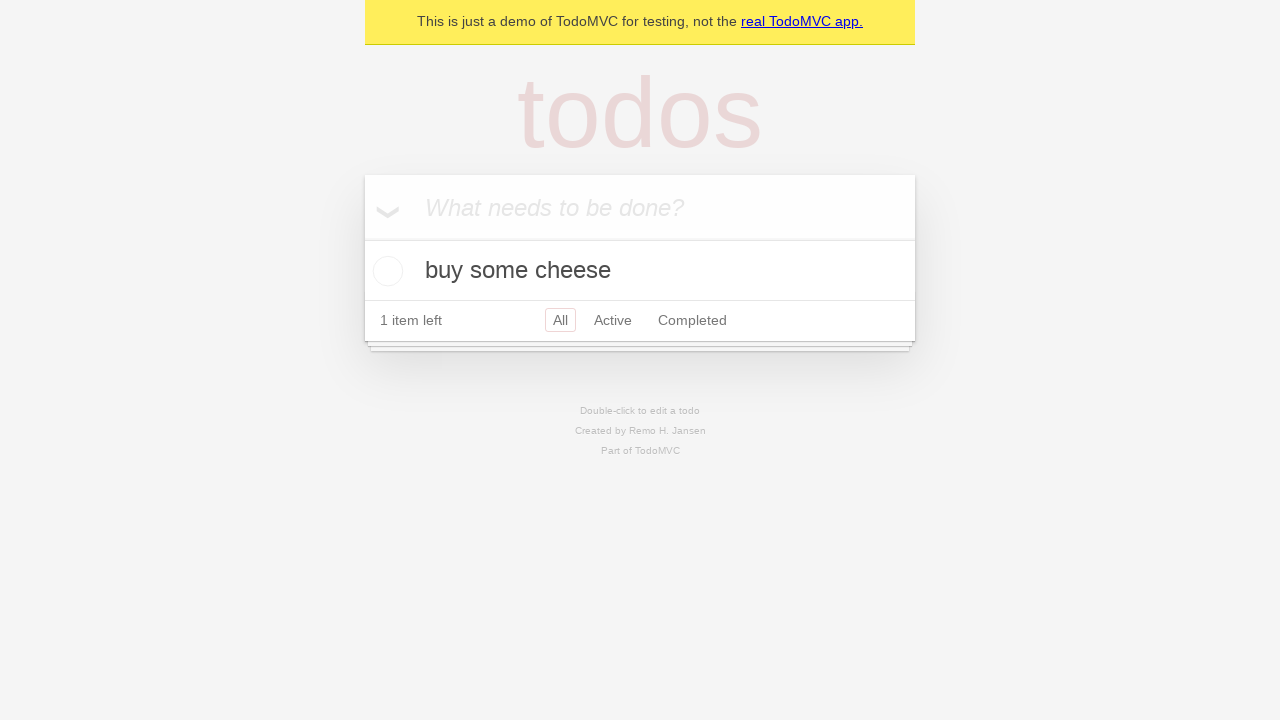

Filled new todo input with 'feed the cat' on internal:attr=[placeholder="What needs to be done?"i]
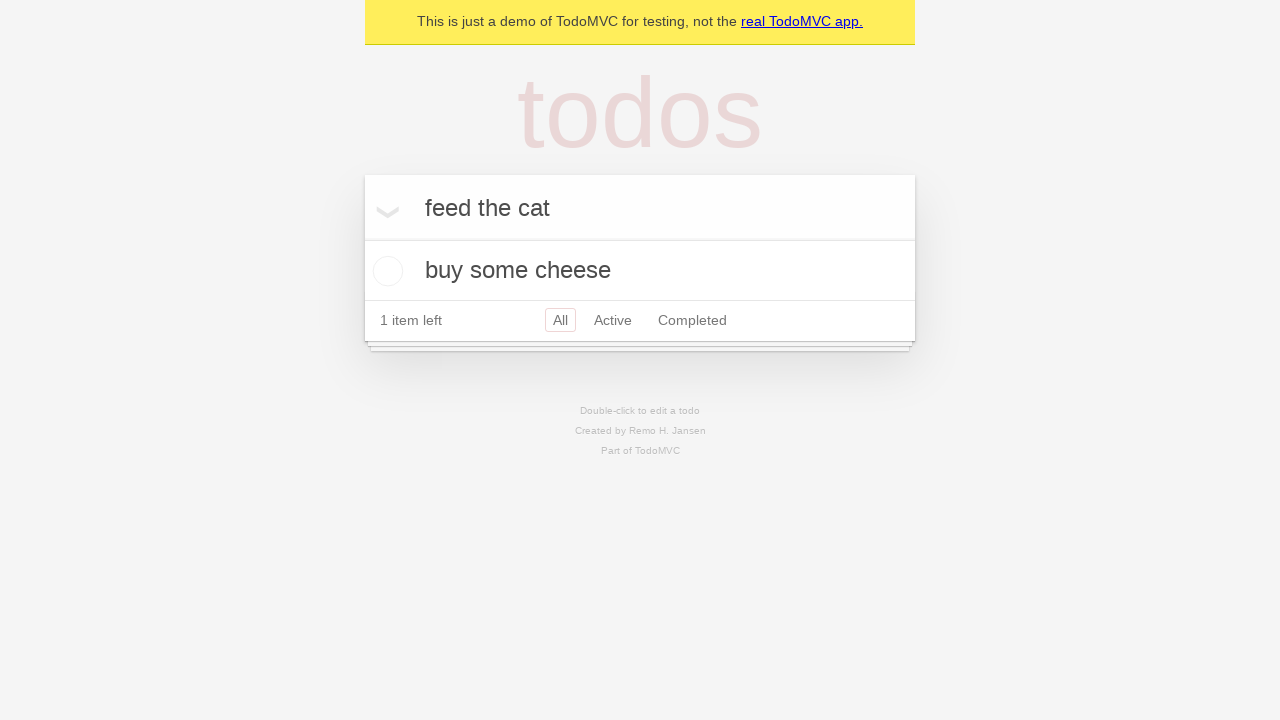

Pressed Enter to create second todo on internal:attr=[placeholder="What needs to be done?"i]
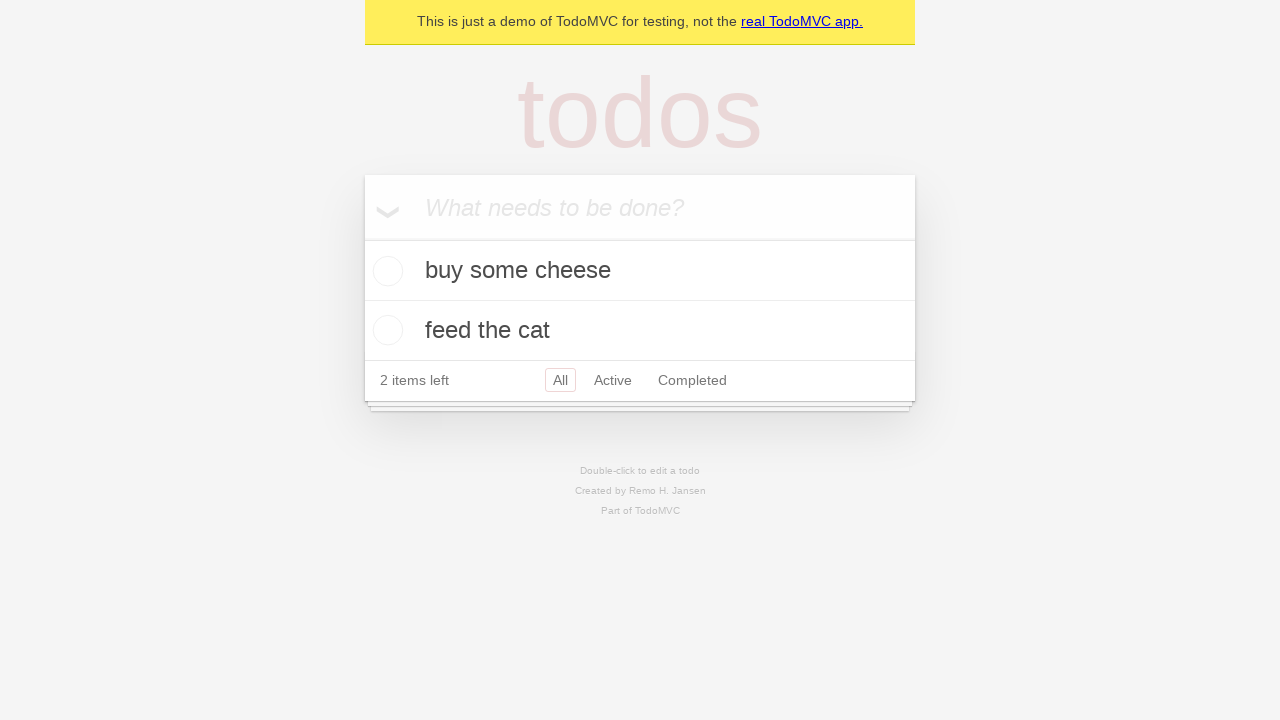

Filled new todo input with 'book a doctors appointment' on internal:attr=[placeholder="What needs to be done?"i]
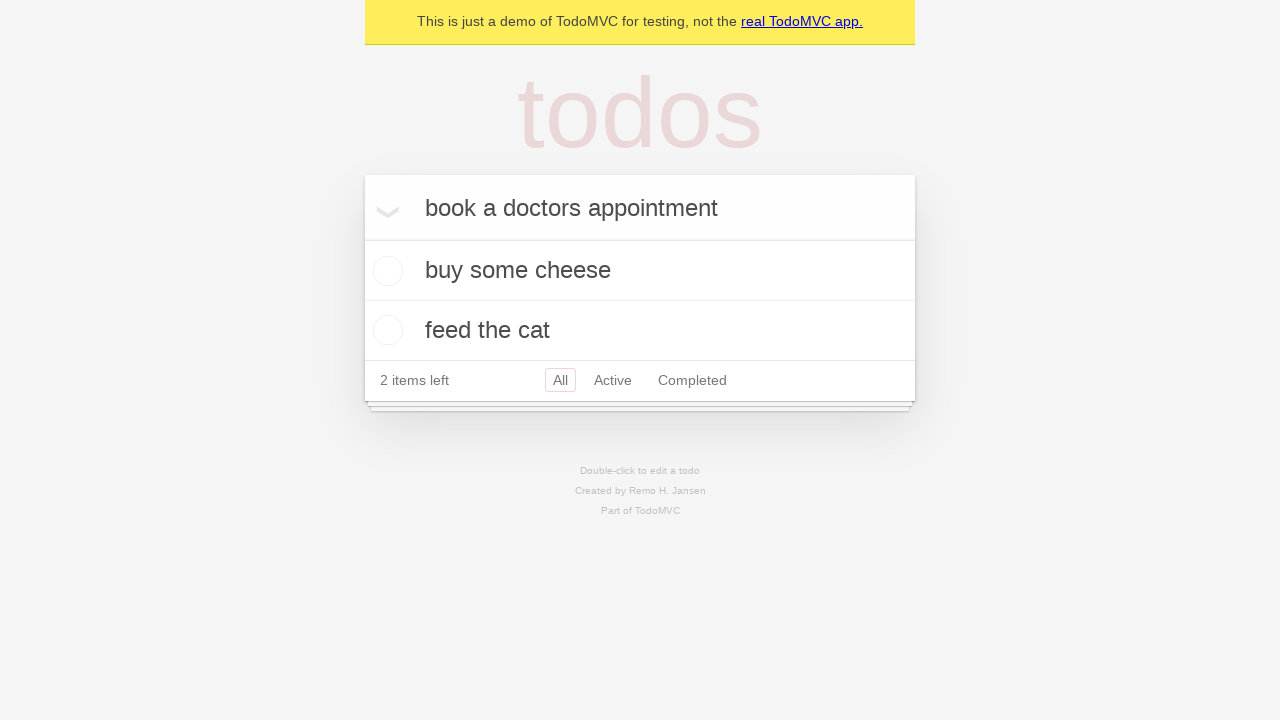

Pressed Enter to create third todo on internal:attr=[placeholder="What needs to be done?"i]
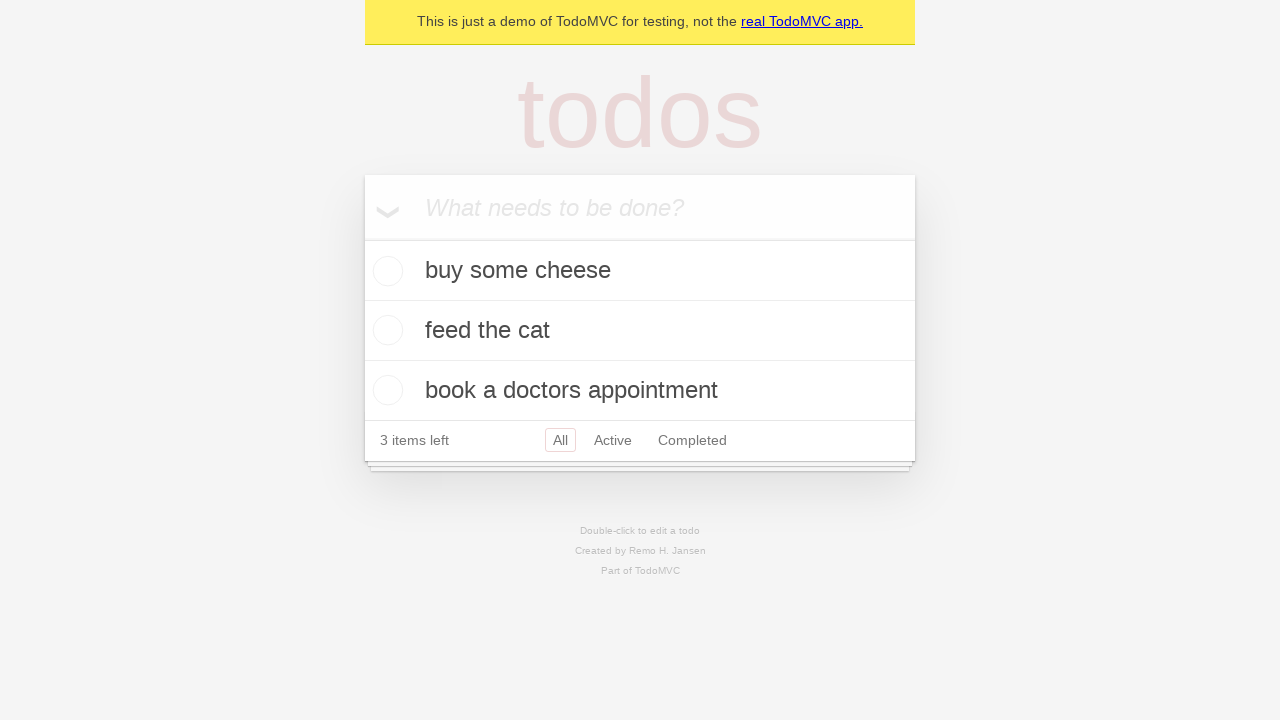

Waited for all 3 todos to be created
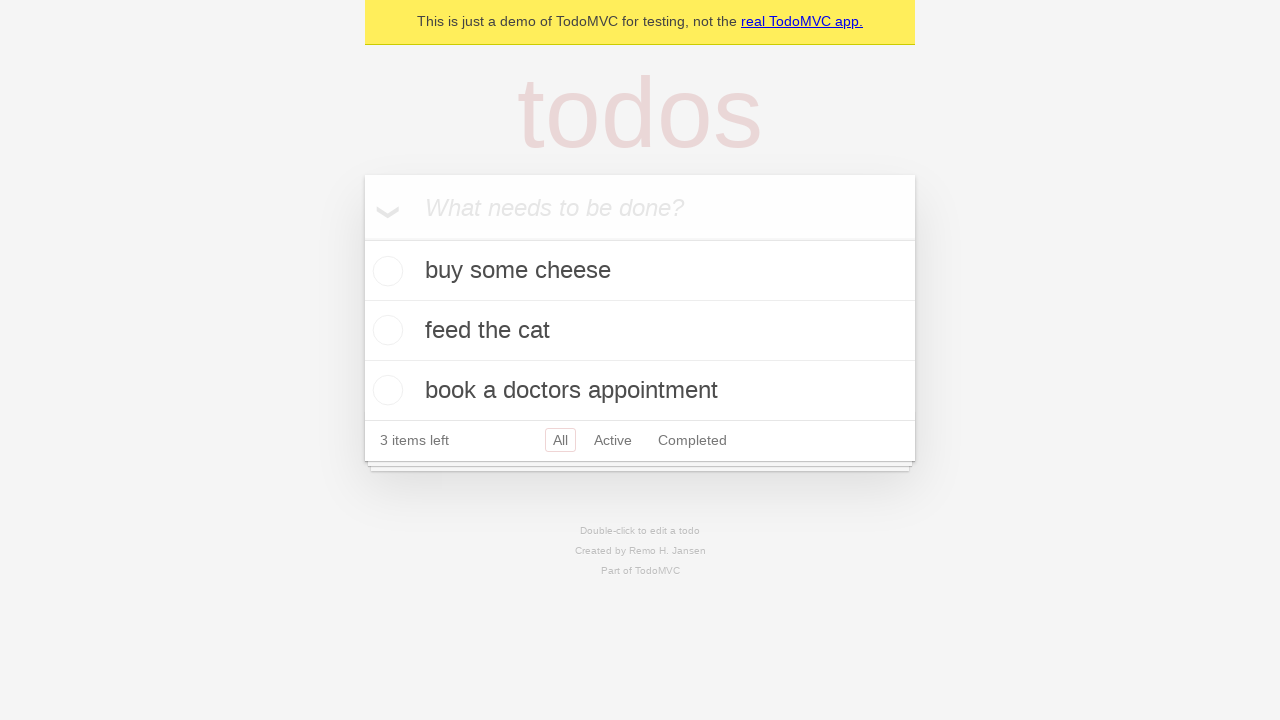

Retrieved todo items and selected the second todo
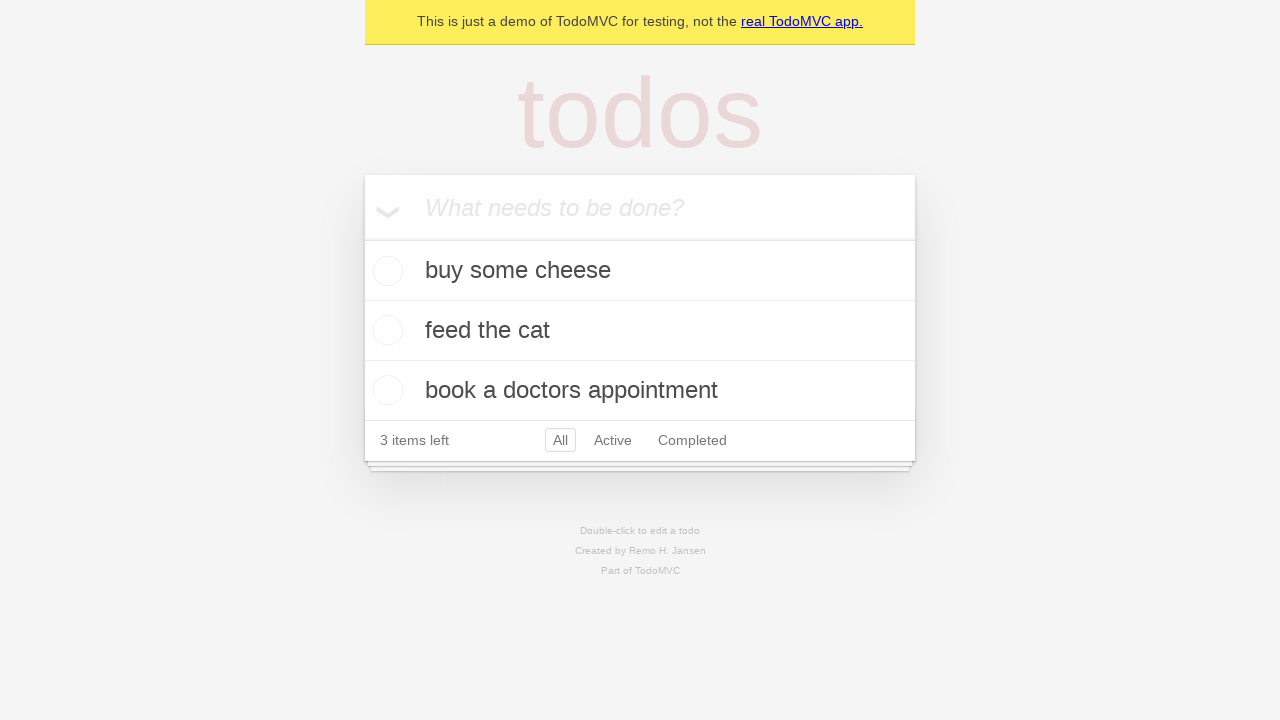

Double-clicked second todo to enter edit mode at (640, 331) on internal:testid=[data-testid="todo-item"s] >> nth=1
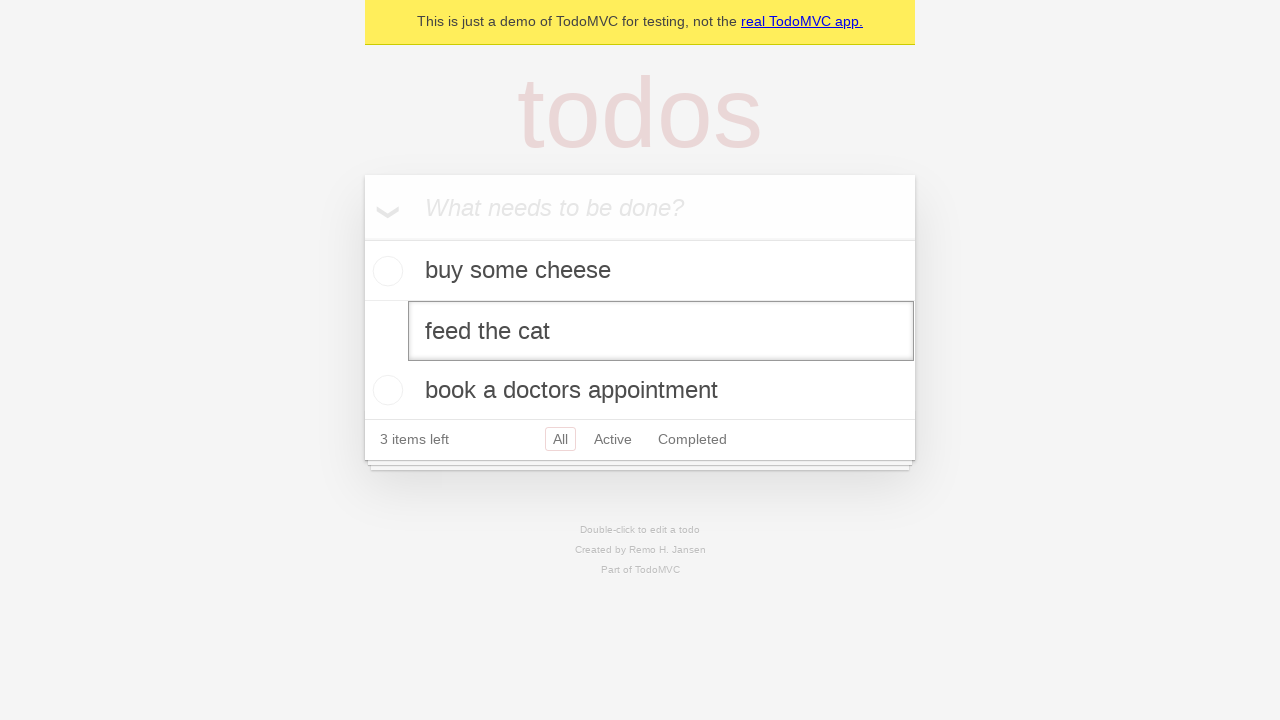

Filled edit field with 'buy some sausages' on internal:testid=[data-testid="todo-item"s] >> nth=1 >> internal:role=textbox[nam
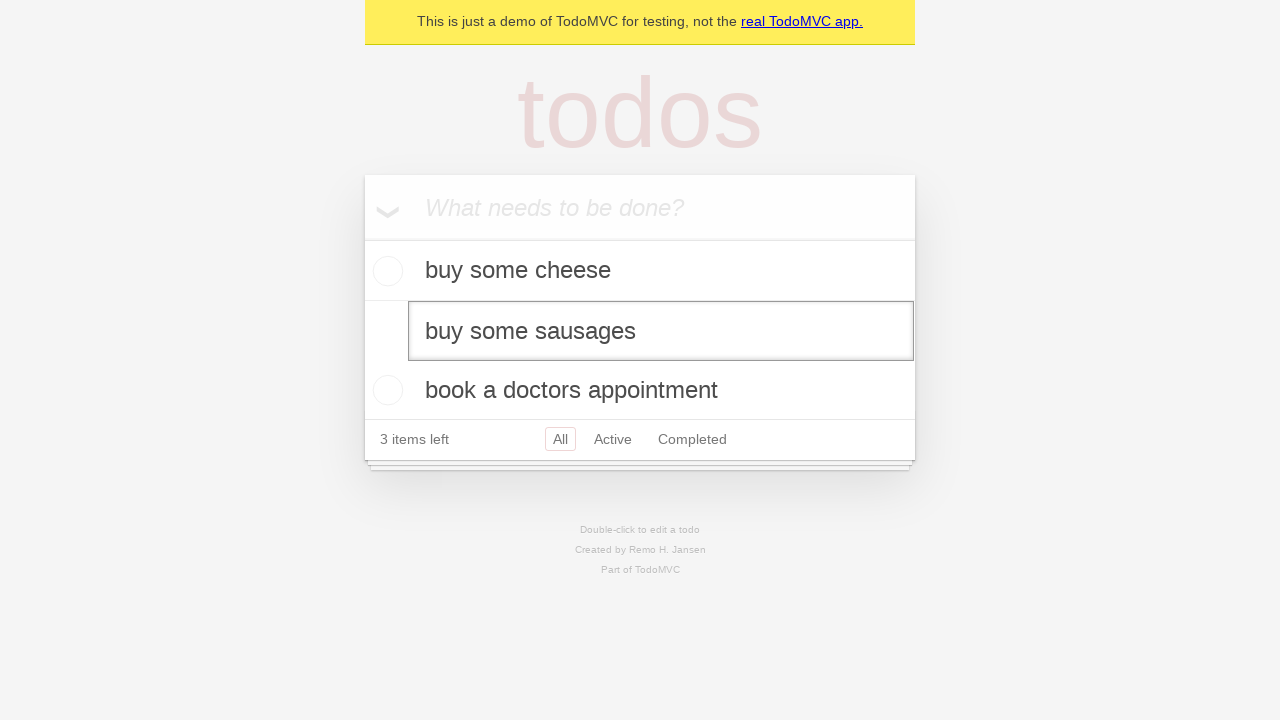

Pressed Enter to confirm edited todo on internal:testid=[data-testid="todo-item"s] >> nth=1 >> internal:role=textbox[nam
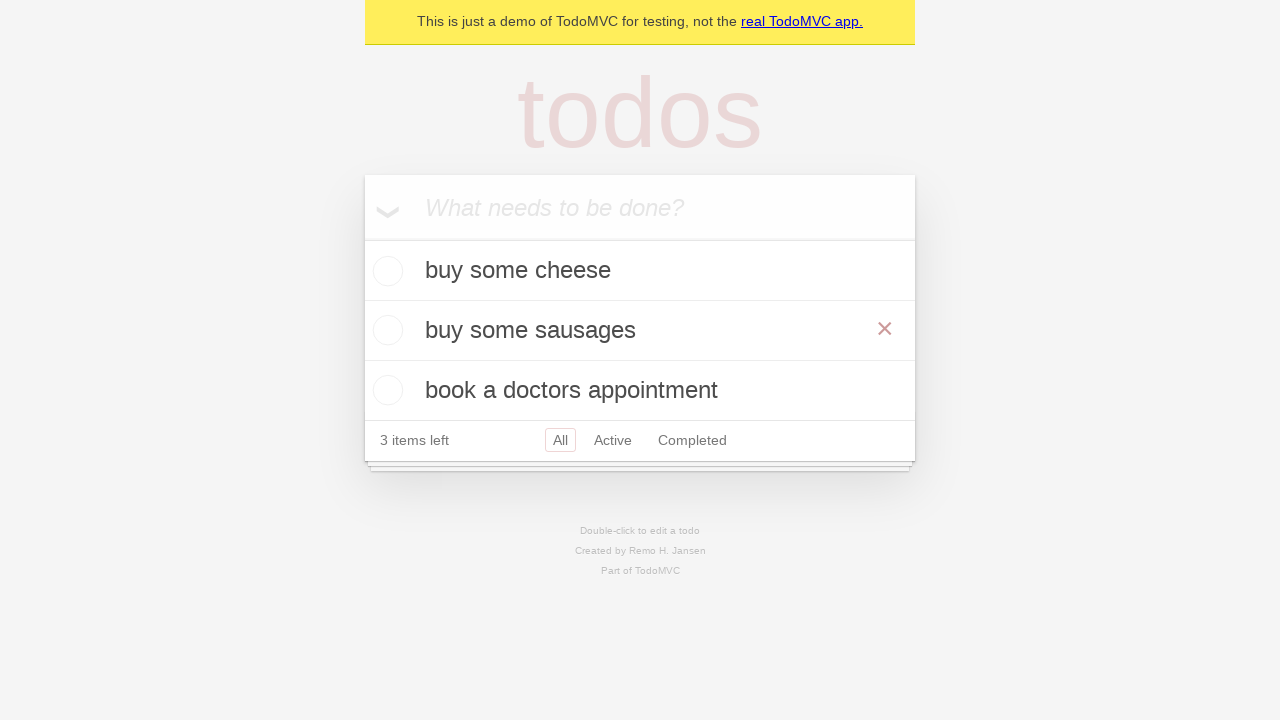

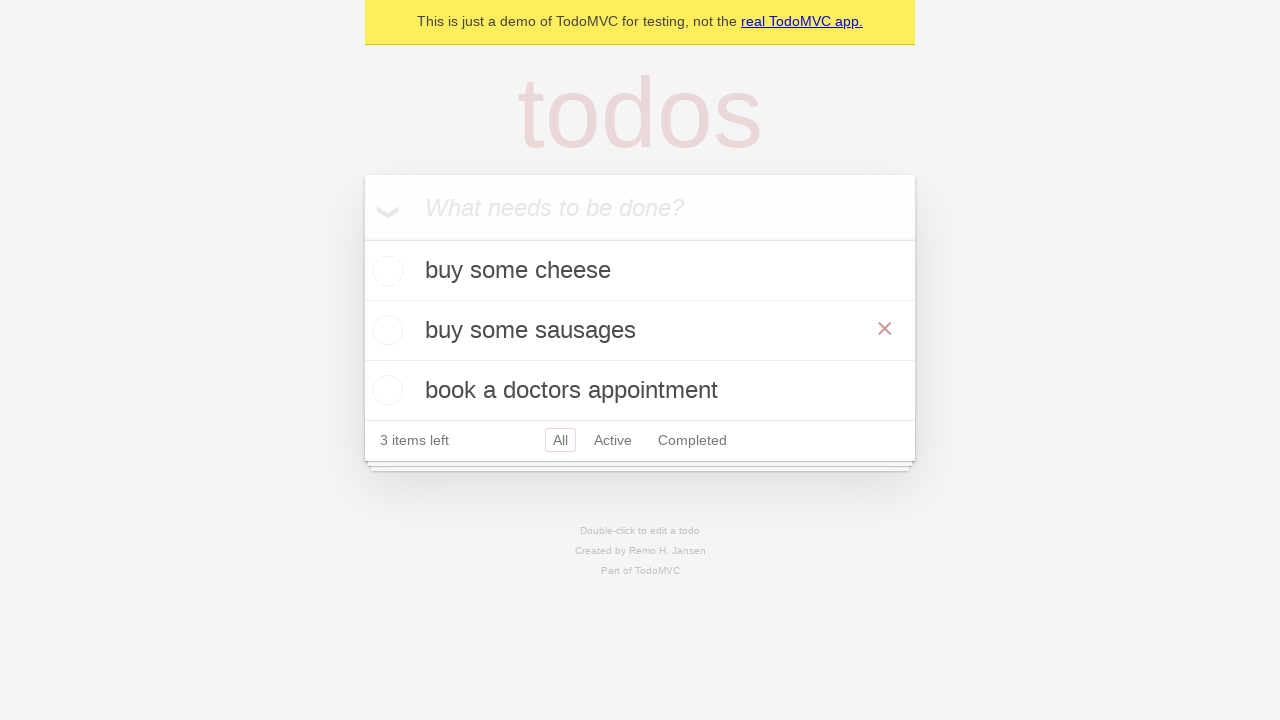